Tests file upload functionality by uploading a sample file using the file input element

Starting URL: https://www.leafground.com/file.xhtml

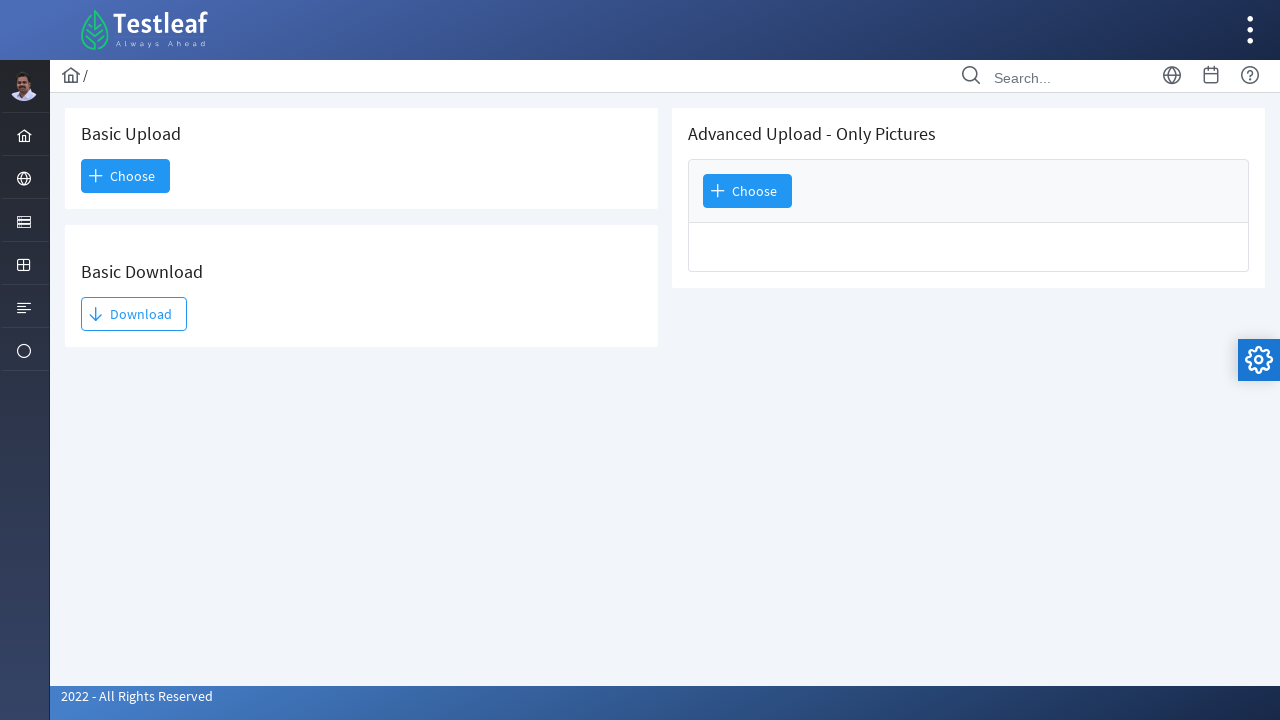

Located file input element with ID j_idt88:j_idt89_input
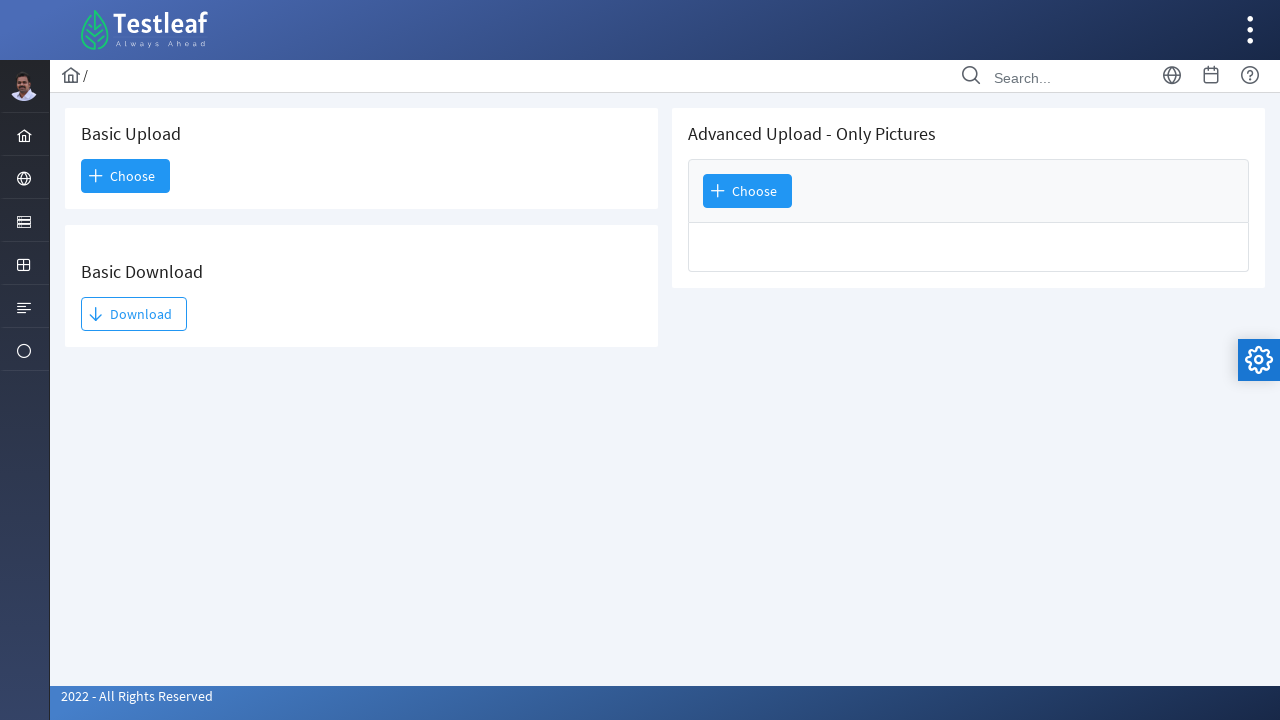

Uploaded test_image.jpg file using set_input_files
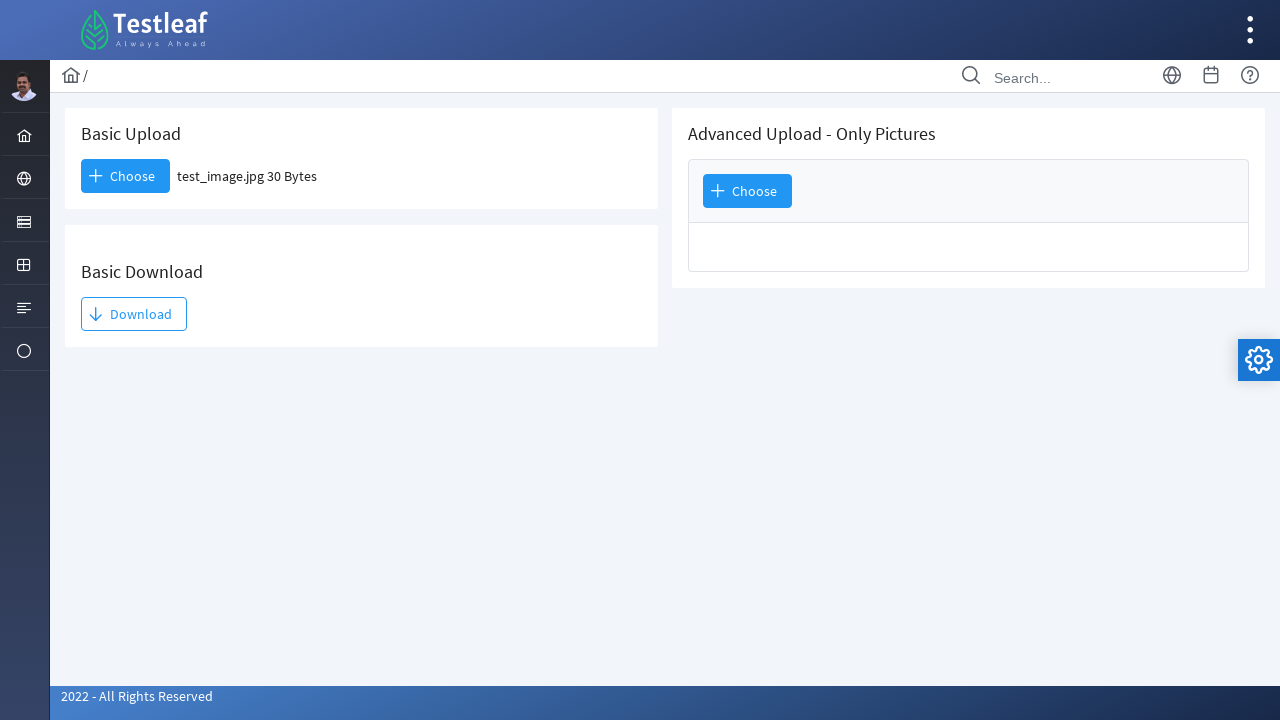

Waited 2 seconds for file upload to process
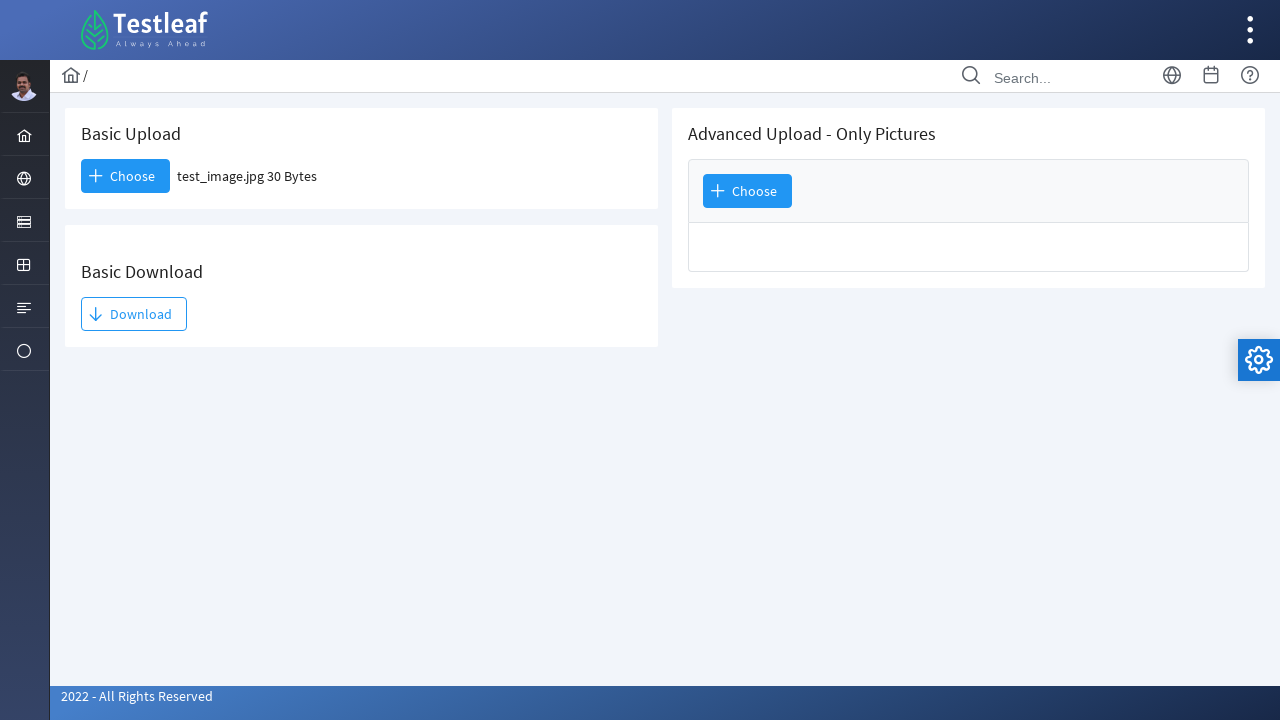

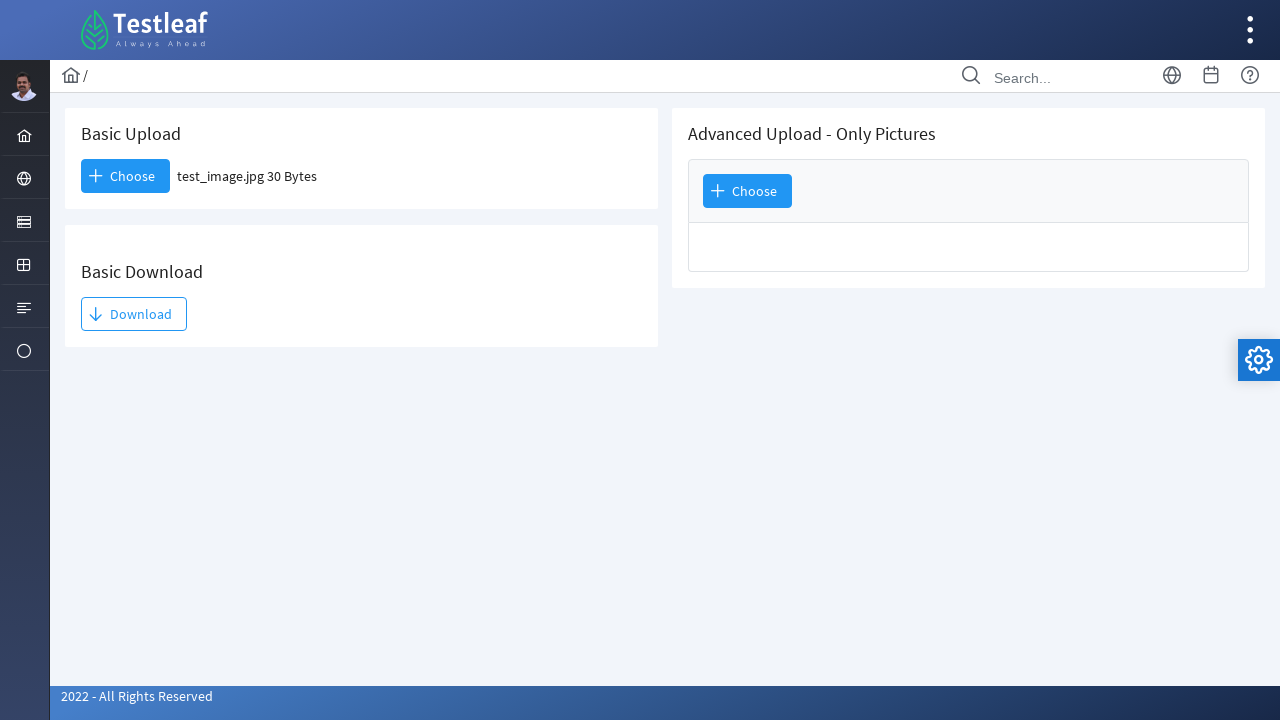